Tests the ability to unselect a checkbox by clicking on a checked checkbox and verifying it becomes unchecked

Starting URL: https://the-internet.herokuapp.com/checkboxes

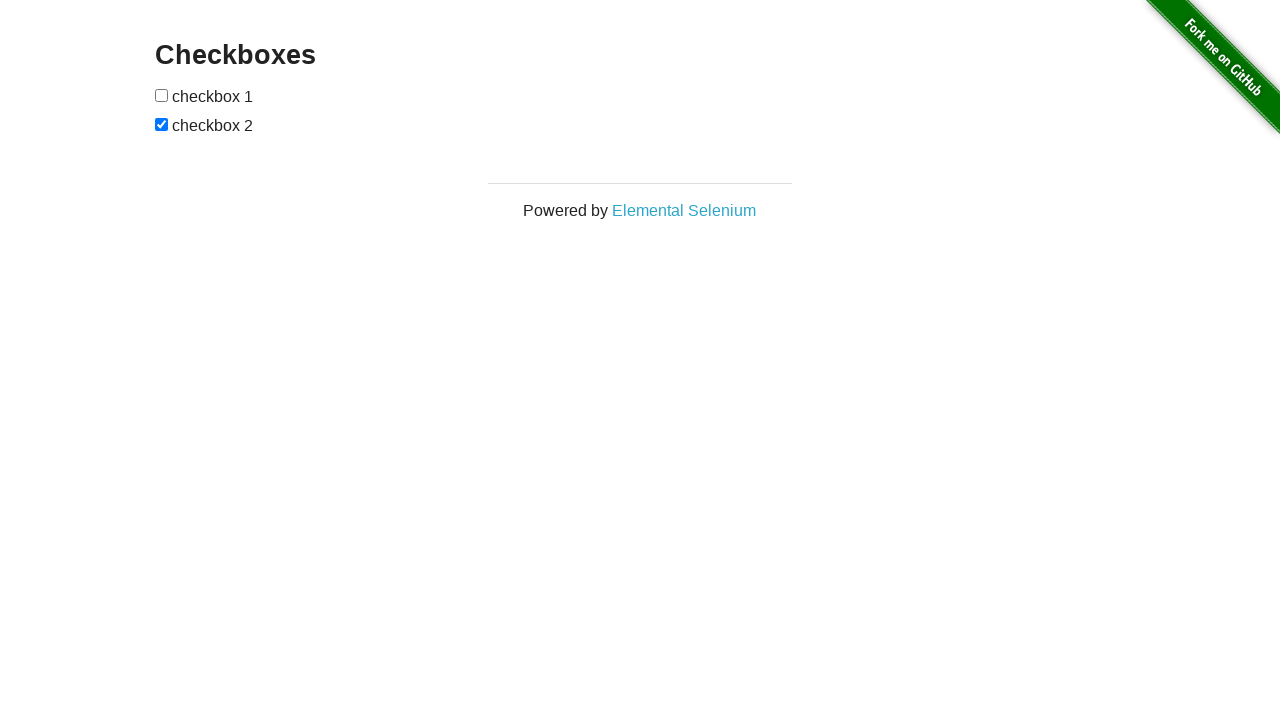

Located the second checkbox element
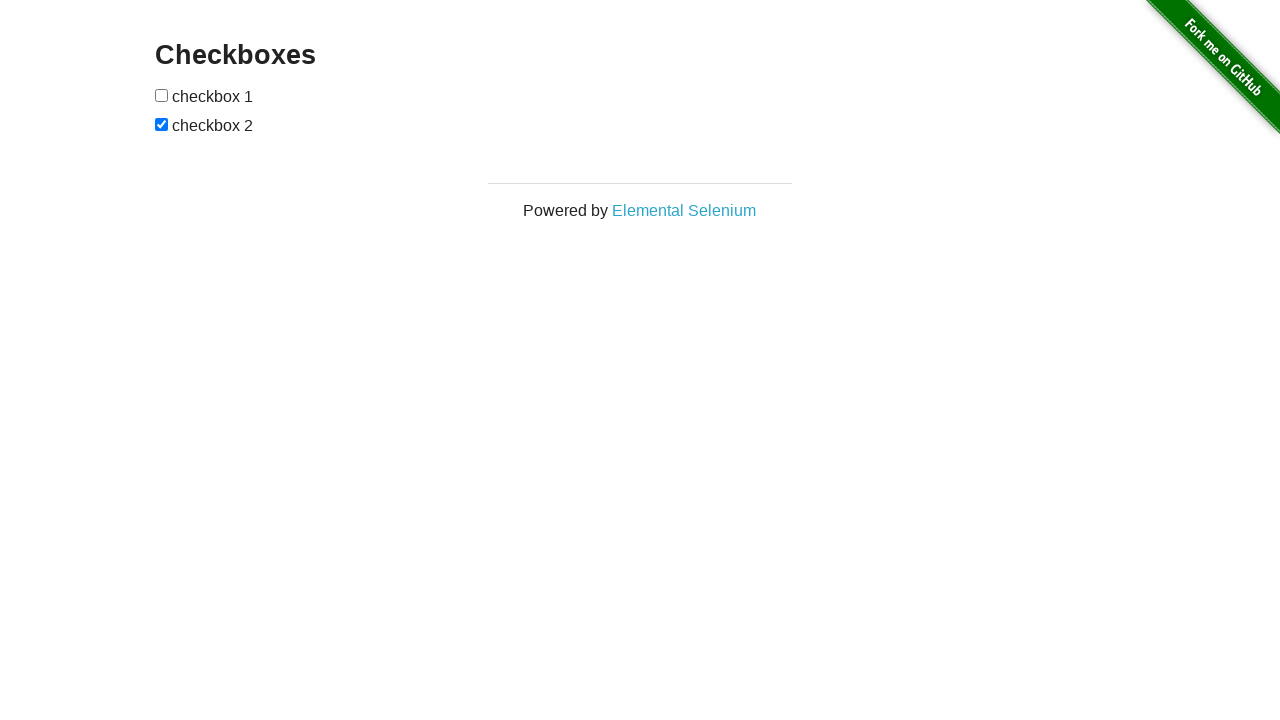

Verified checkbox is currently checked
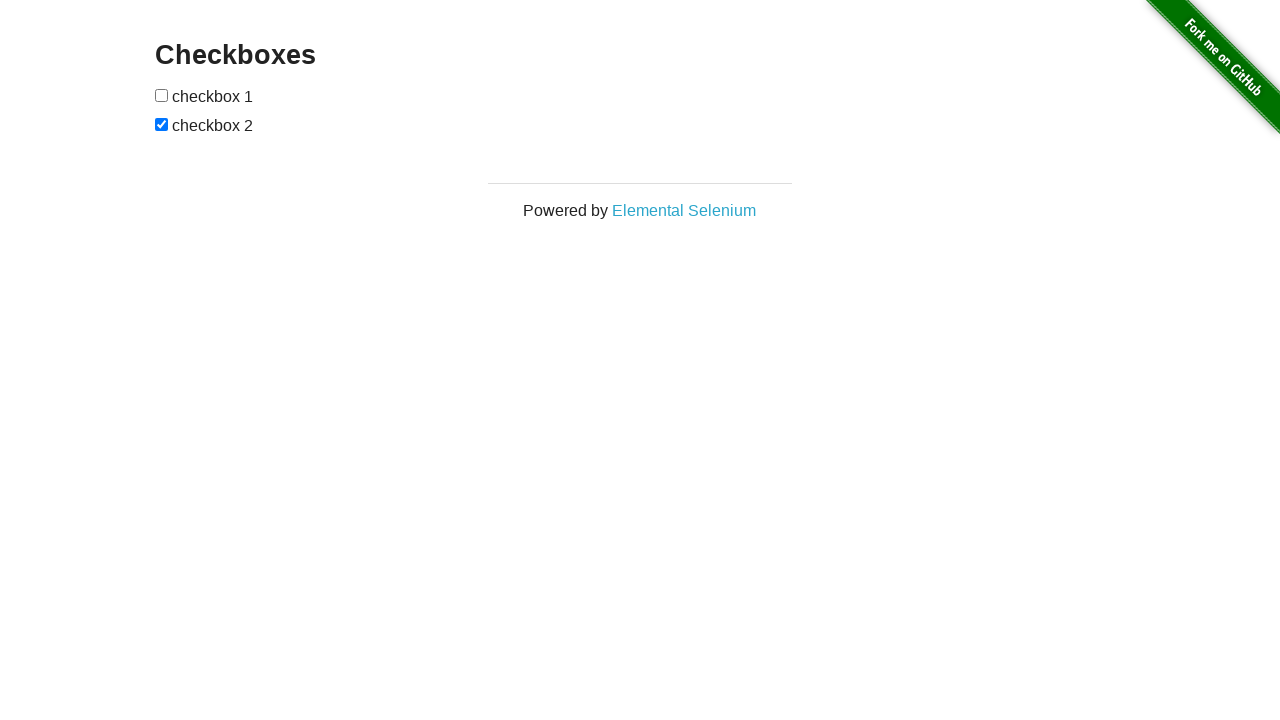

Clicked checkbox to unselect it at (162, 124) on xpath=//form[@id]//input[2]
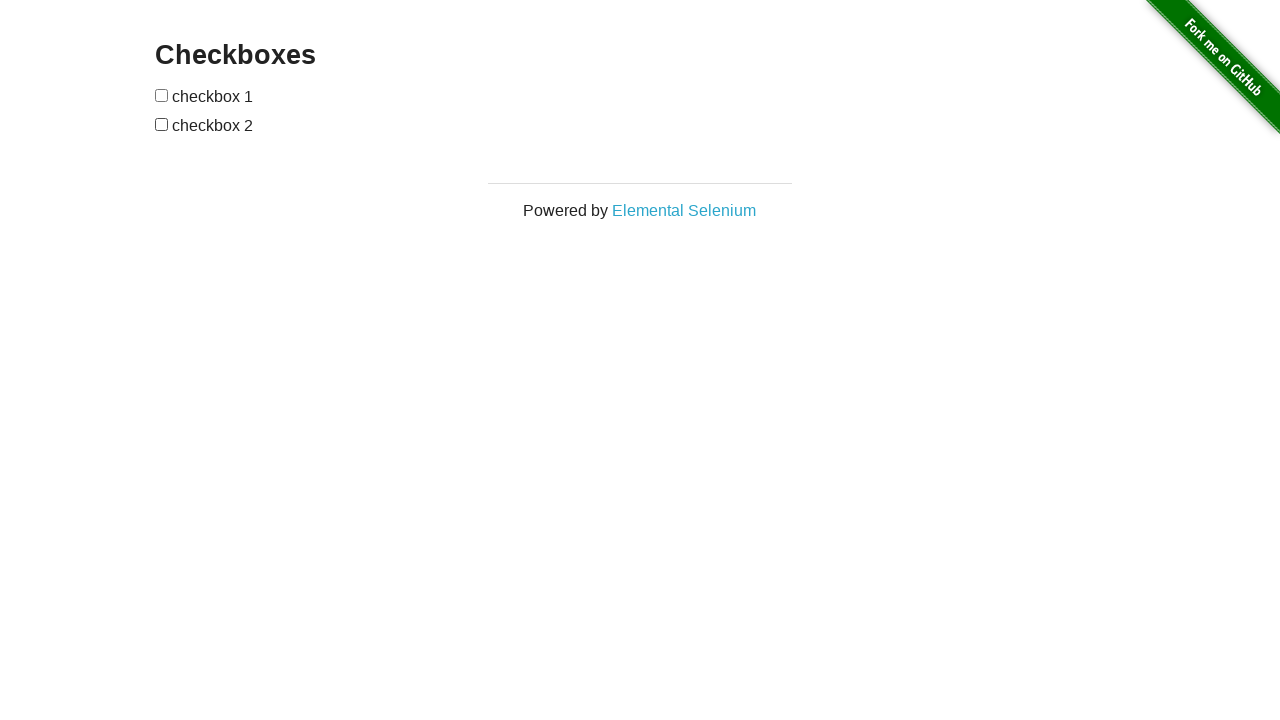

Verified checkbox is now unchecked
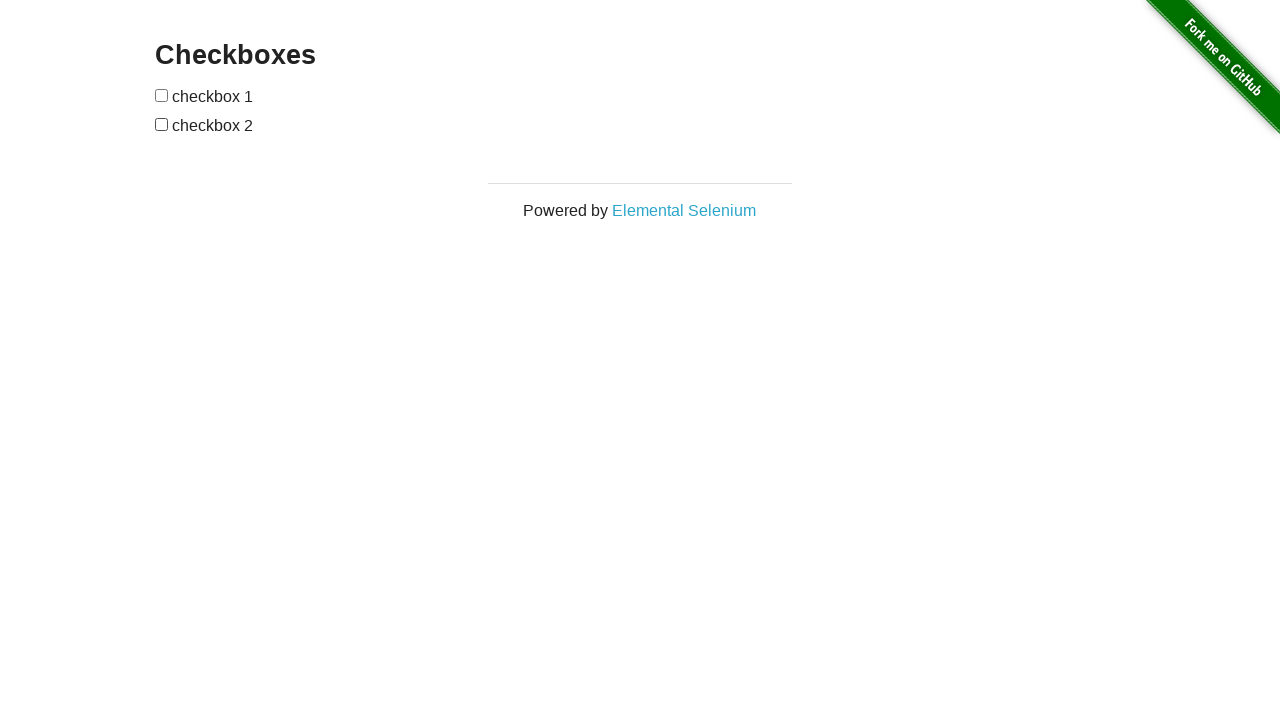

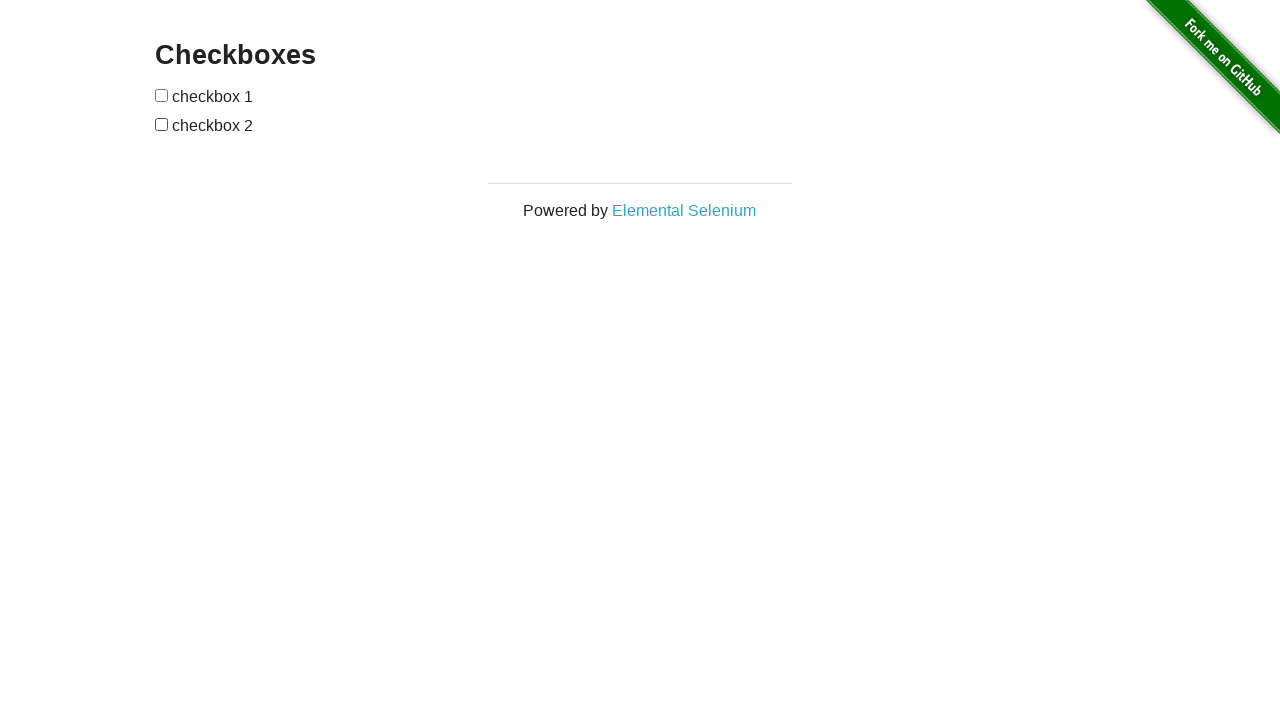